Navigates to a Tombo.pt file sharing page and waits for it to load

Starting URL: https://tombo.pt/f/gva13

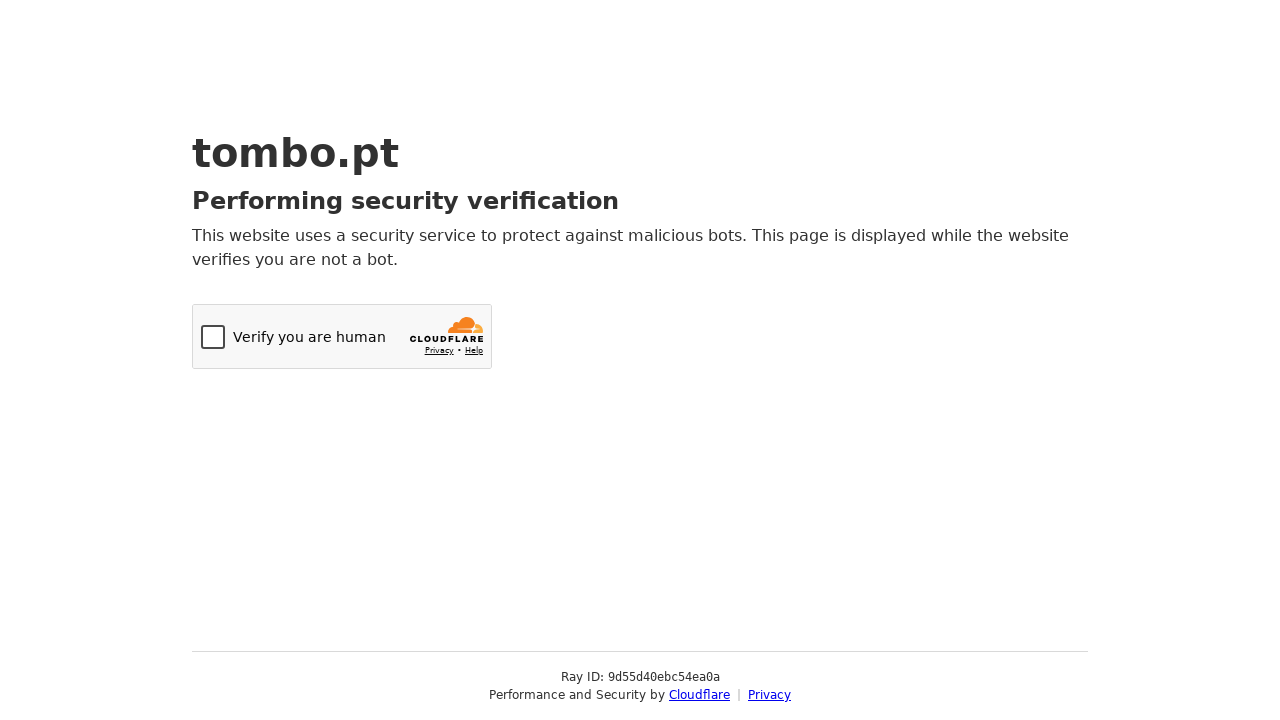

Navigated to Tombo.pt file sharing page
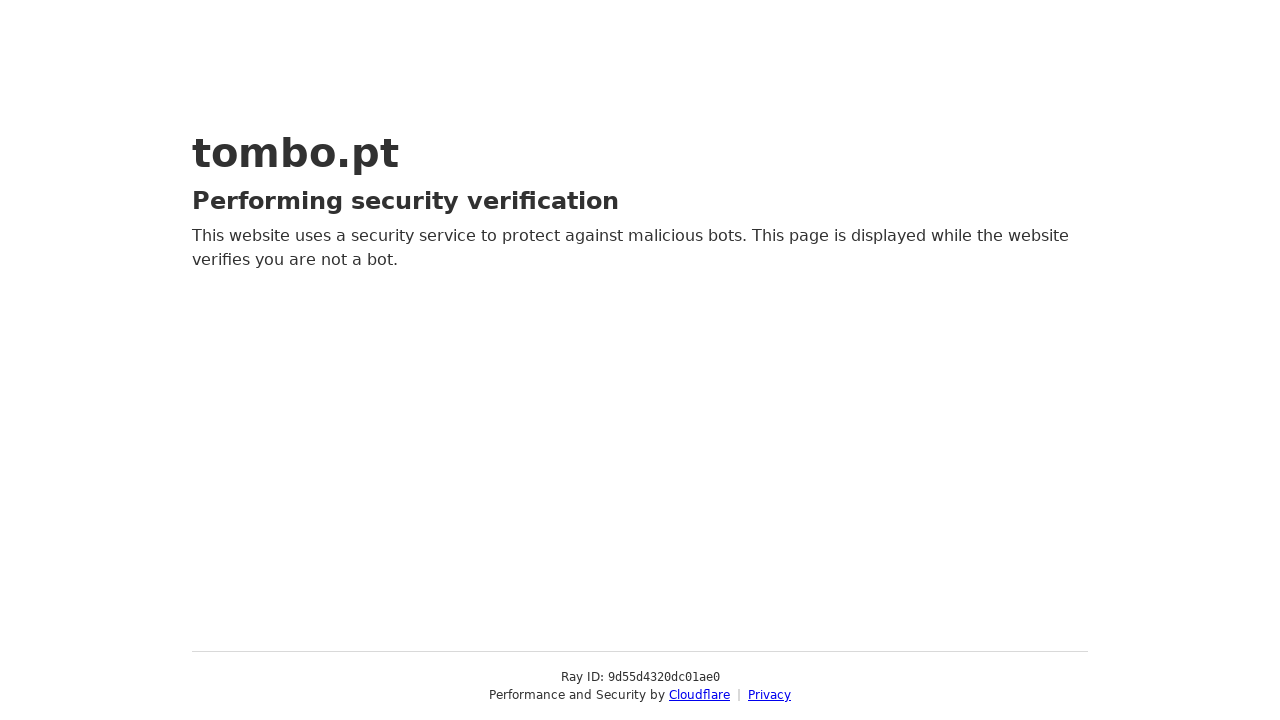

Page DOM content loaded
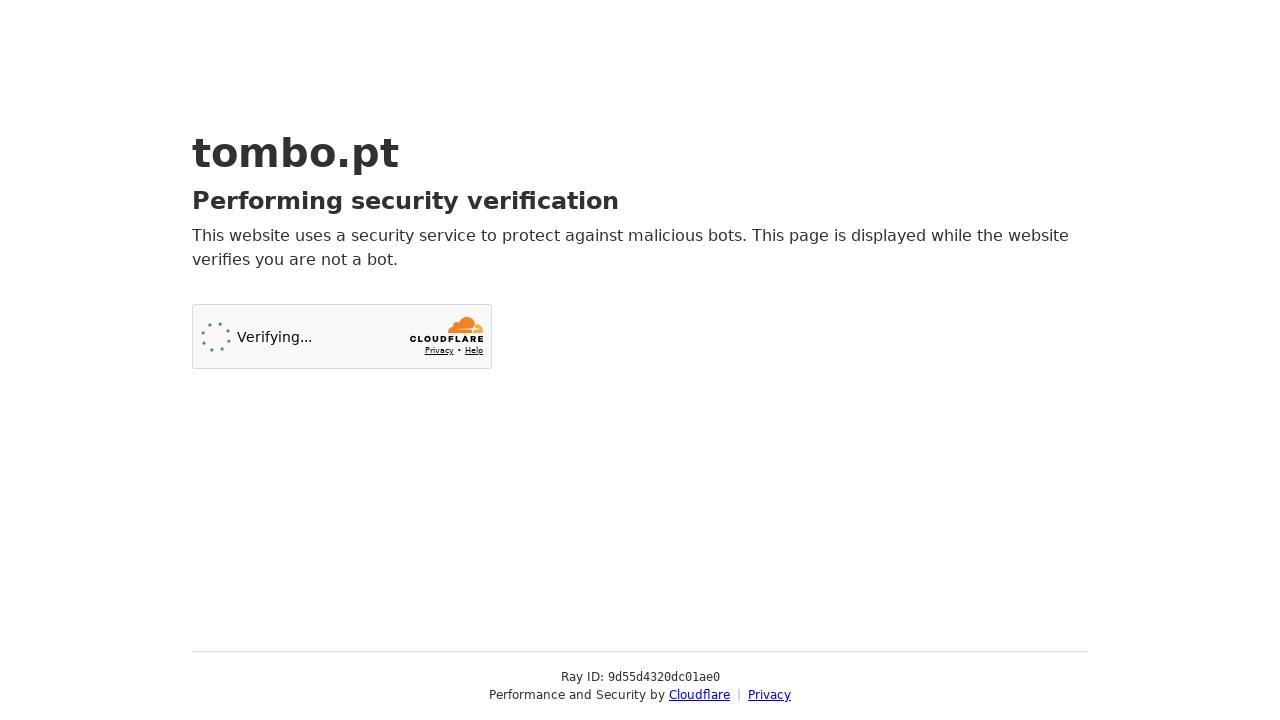

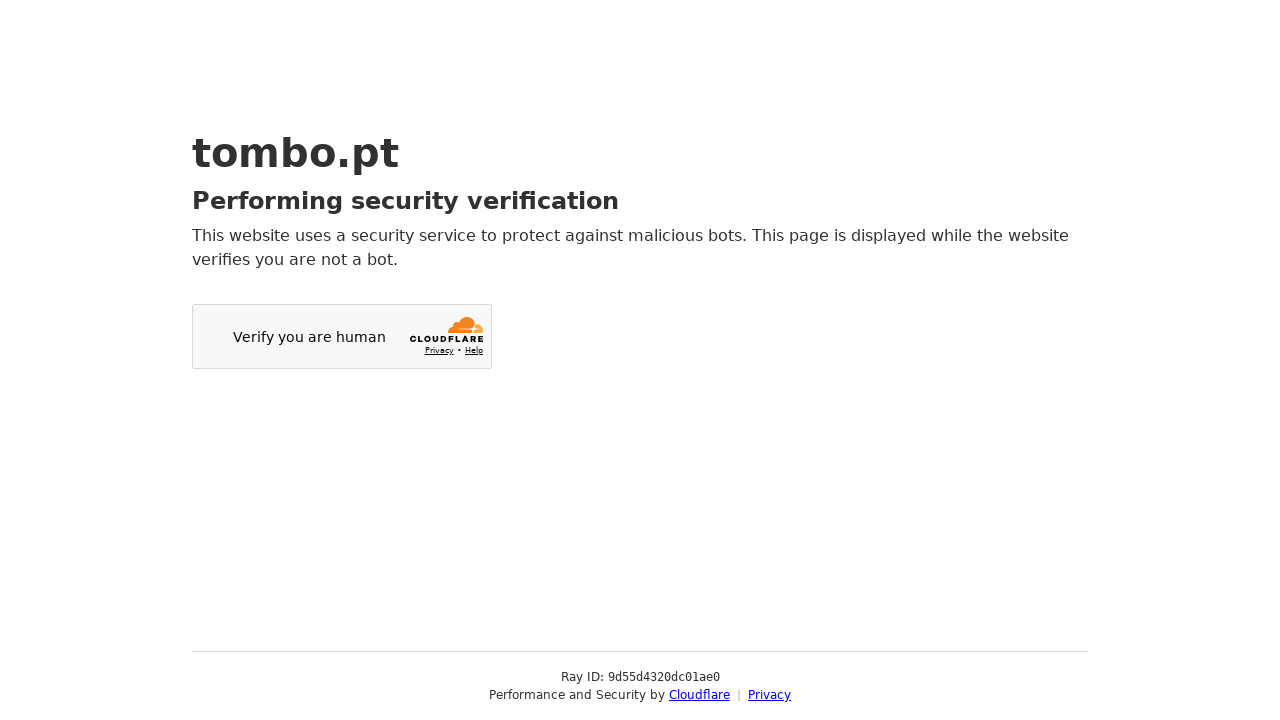